Tests Python.org search functionality by searching for a query, then clearing and updating multiple search boxes with different values

Starting URL: http://www.python.org

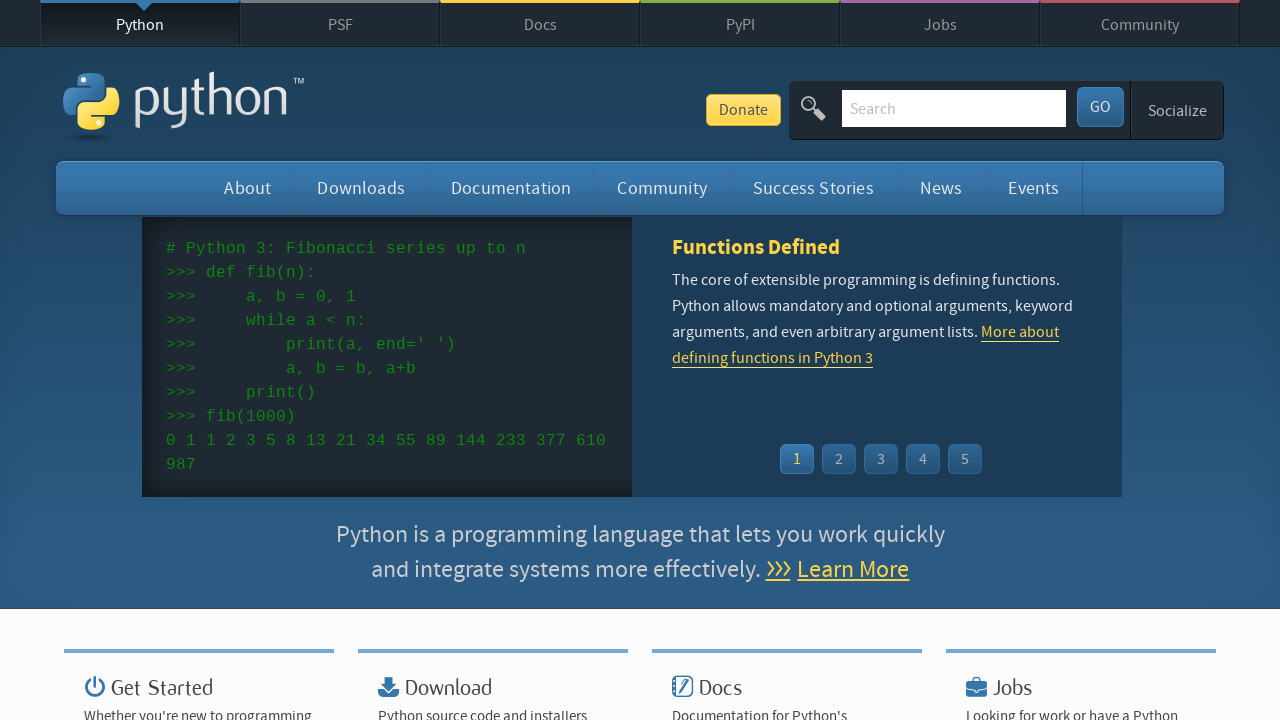

Filled main search field with 'getting started with python1111' on #id-search-field
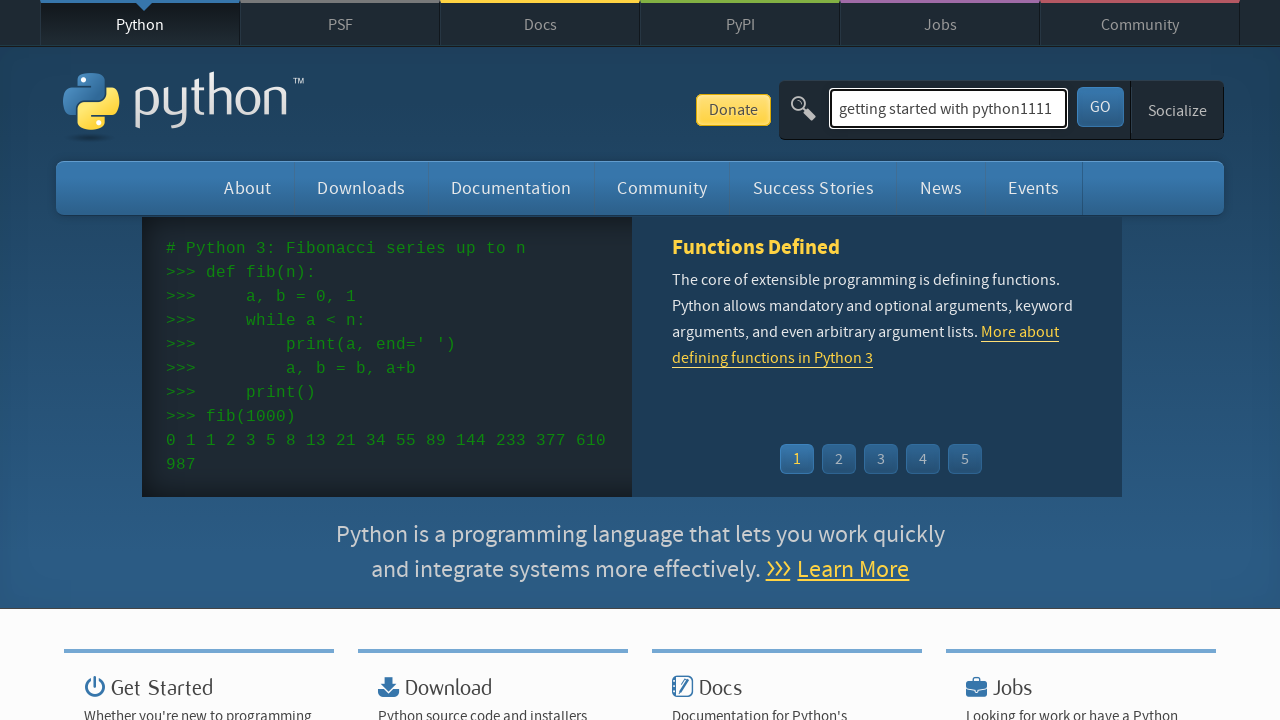

Pressed Enter to submit search on #id-search-field
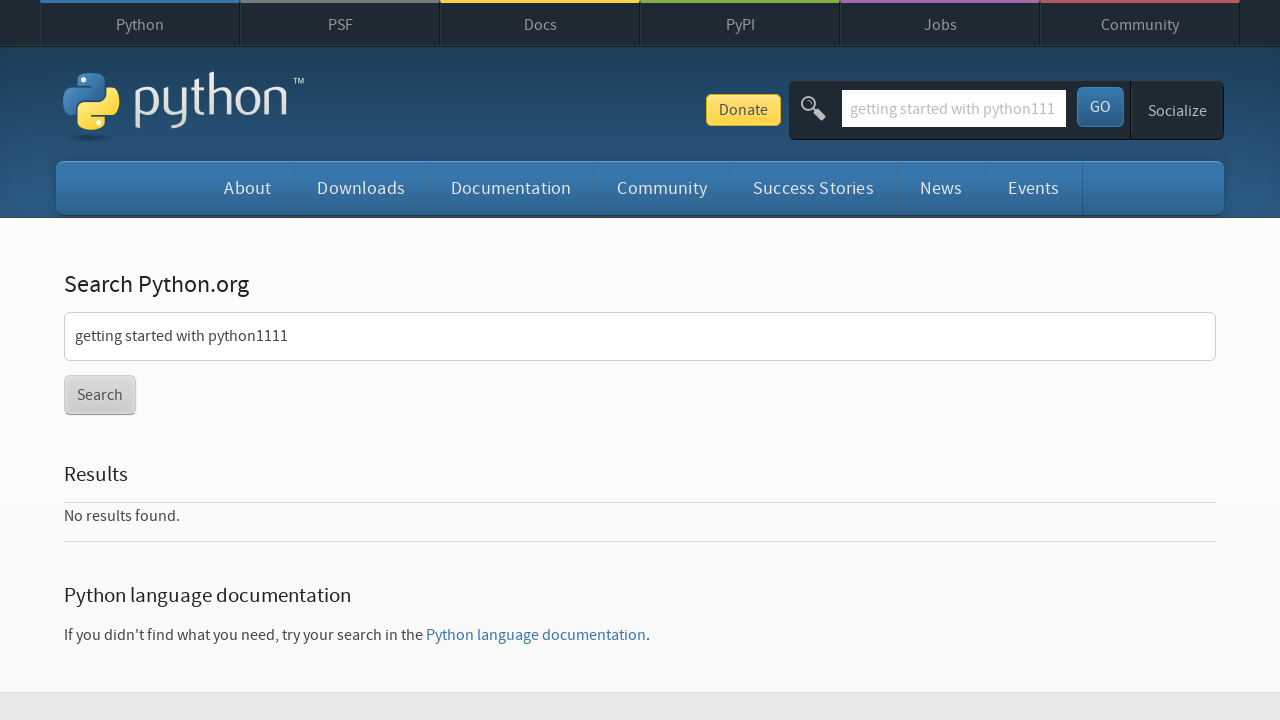

Search results page loaded with search boxes present
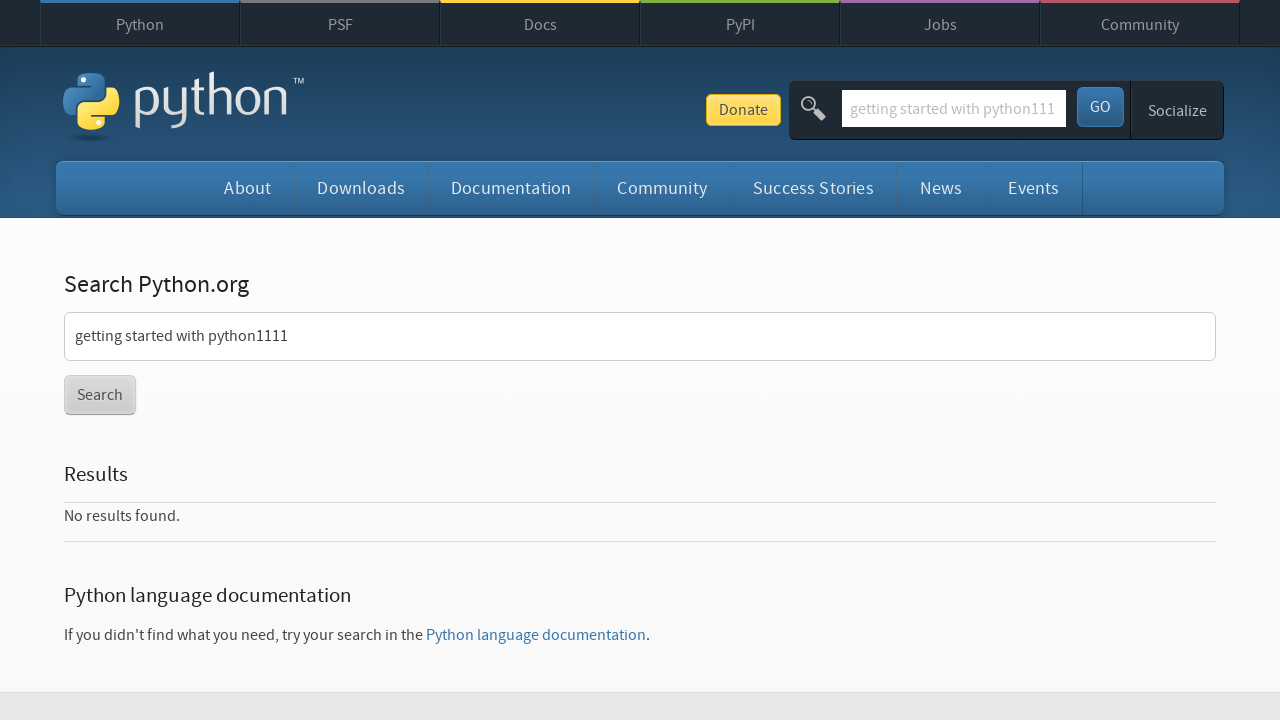

Found 2 search boxes on results page
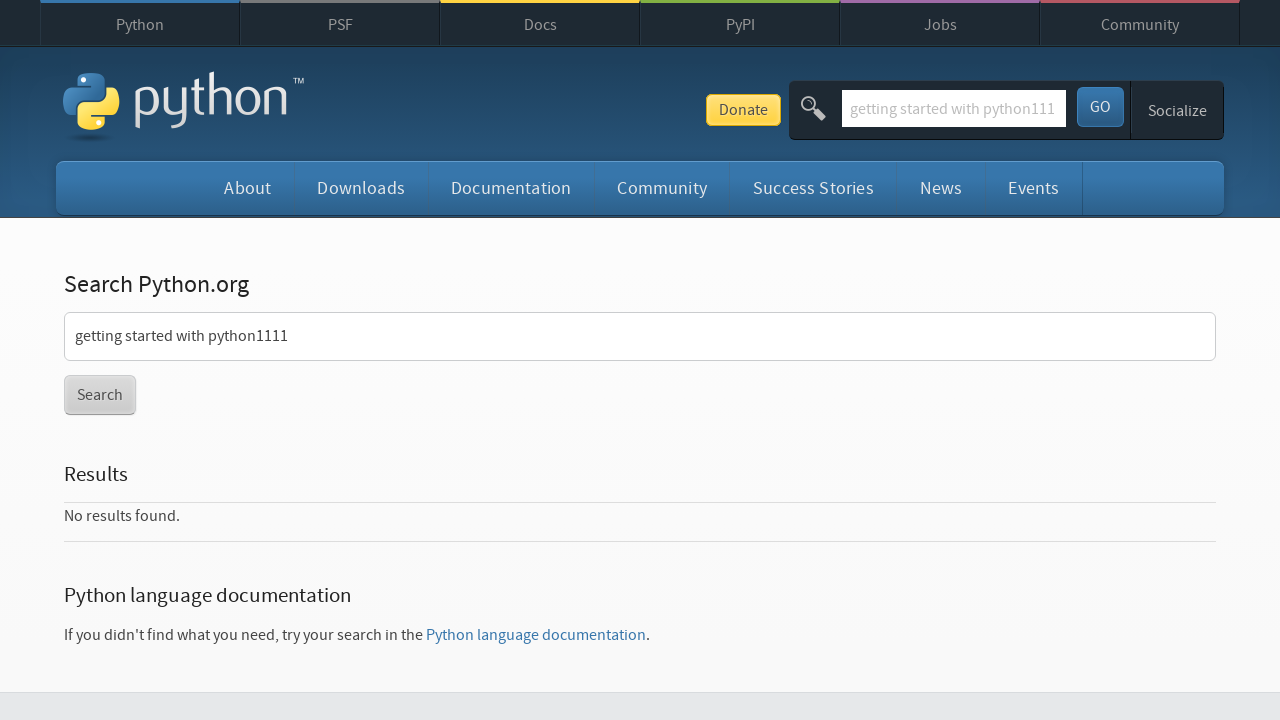

Cleared search box 1 on input[name='q'] >> nth=0
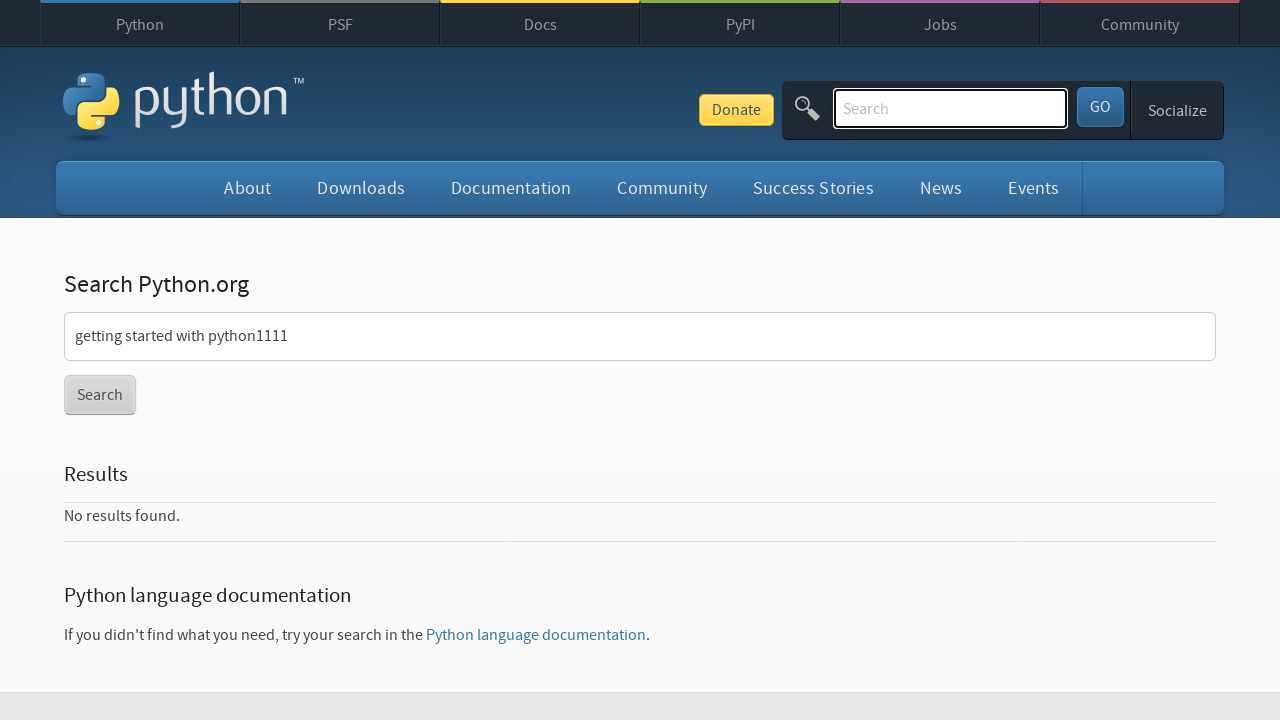

Filled search box 1 with 'Robert 2' on input[name='q'] >> nth=0
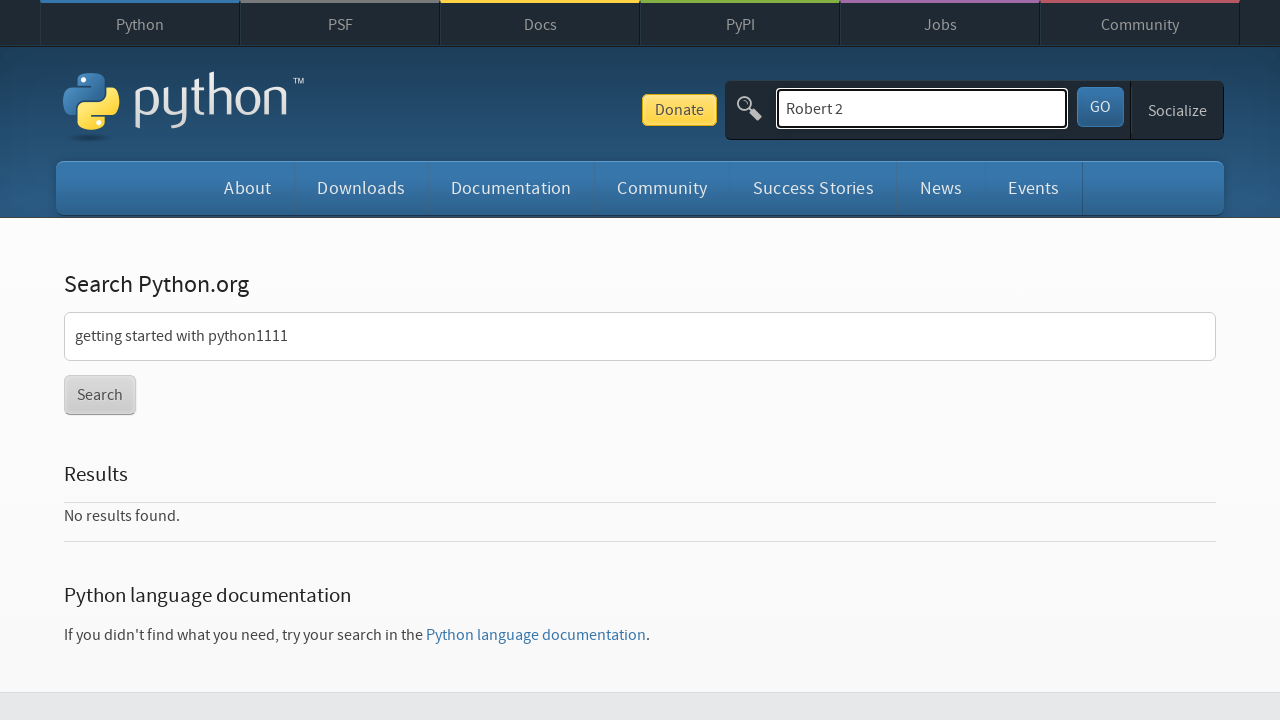

Cleared search box 2 on input[name='q'] >> nth=1
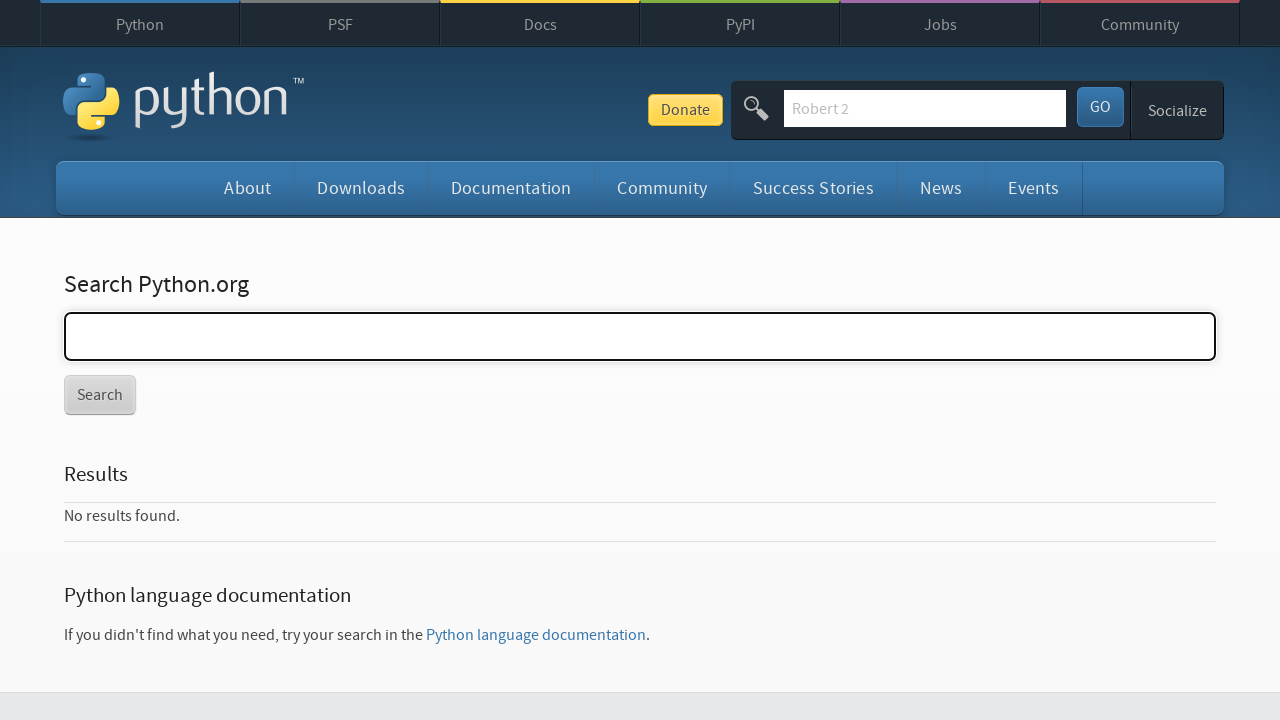

Filled search box 2 with 'Robert 3' on input[name='q'] >> nth=1
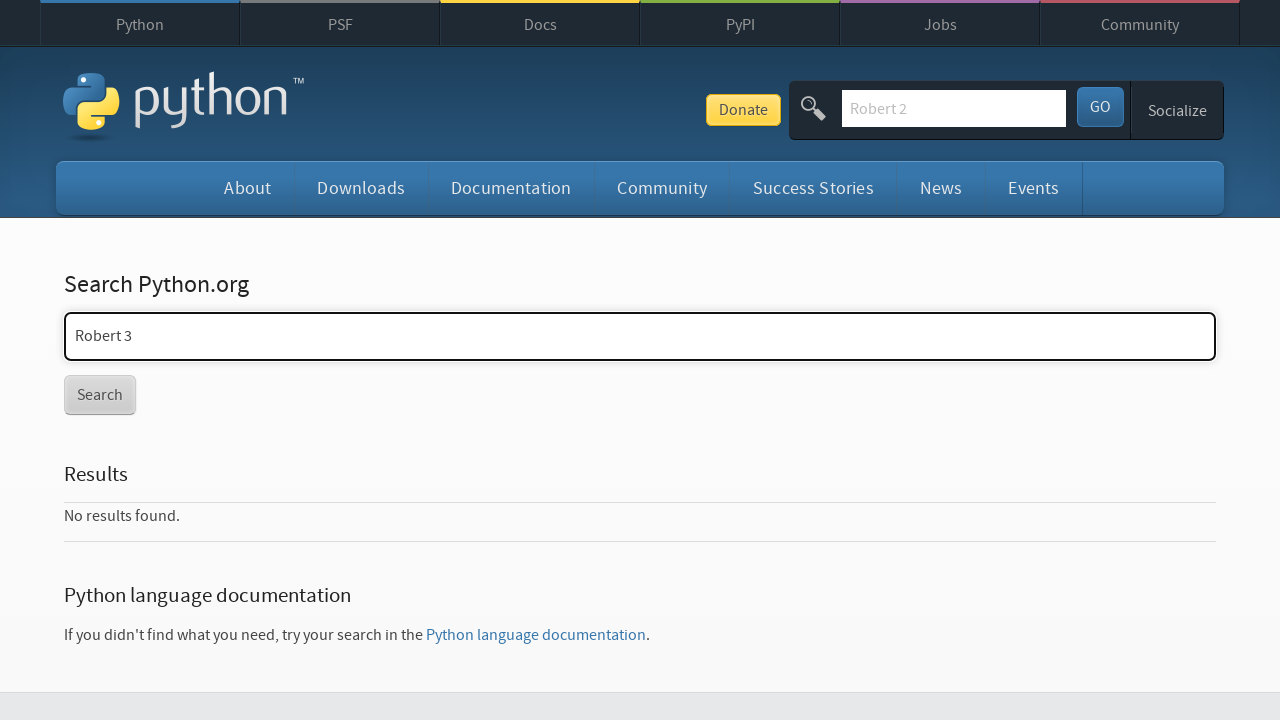

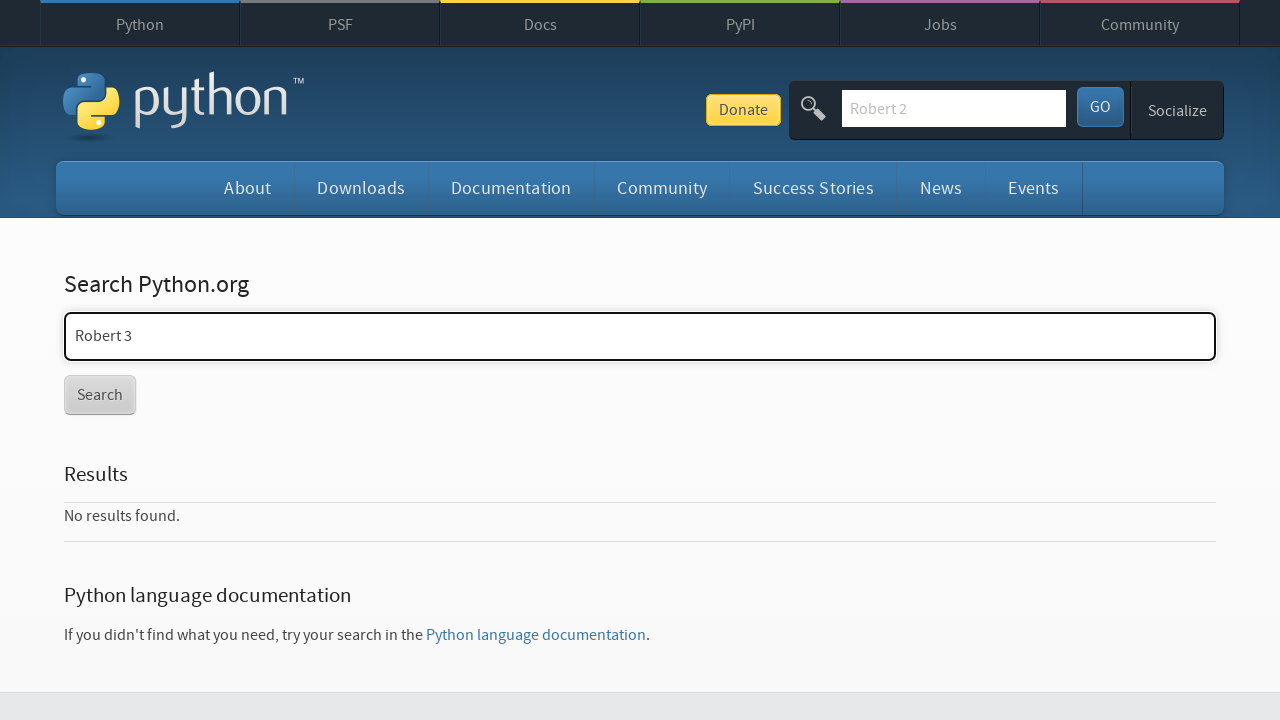